Tests basic click functionality inside an accordion by expanding Accordion 1 and clicking a button

Starting URL: https://commitquality.com/practice-accordions

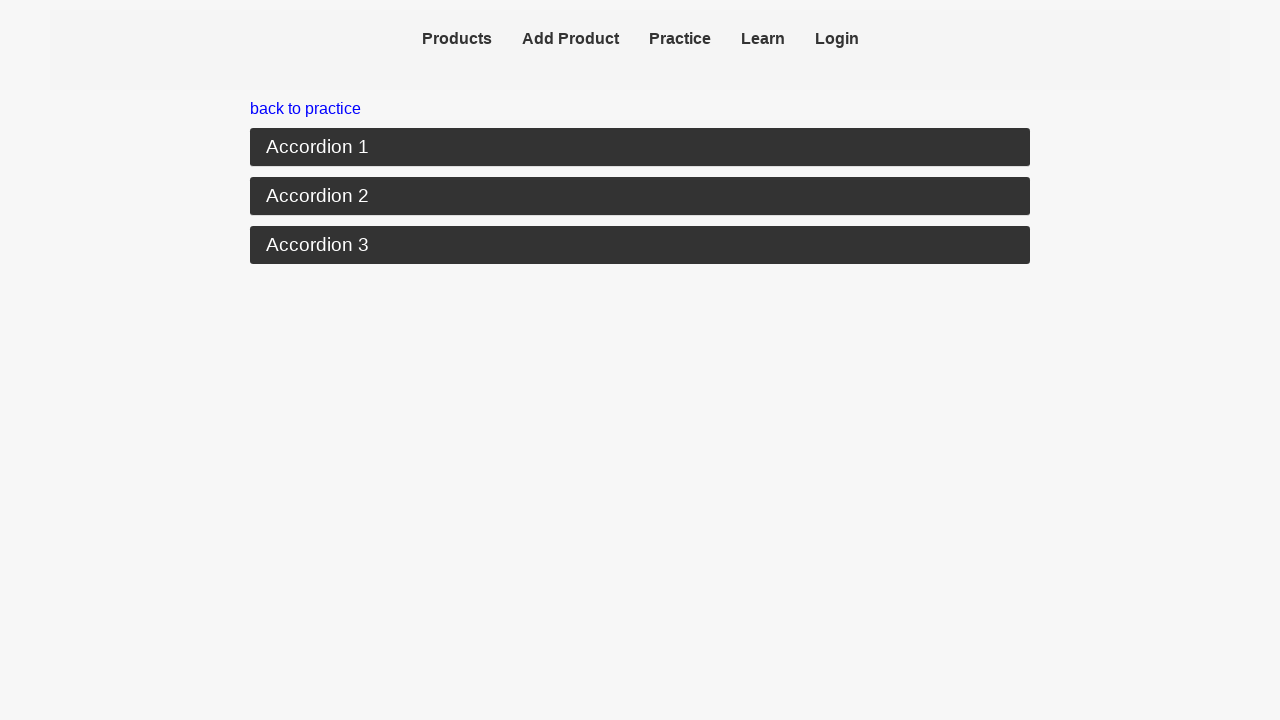

Clicked Accordion 1 button to expand it at (640, 148) on button:text-is('Accordion 1')
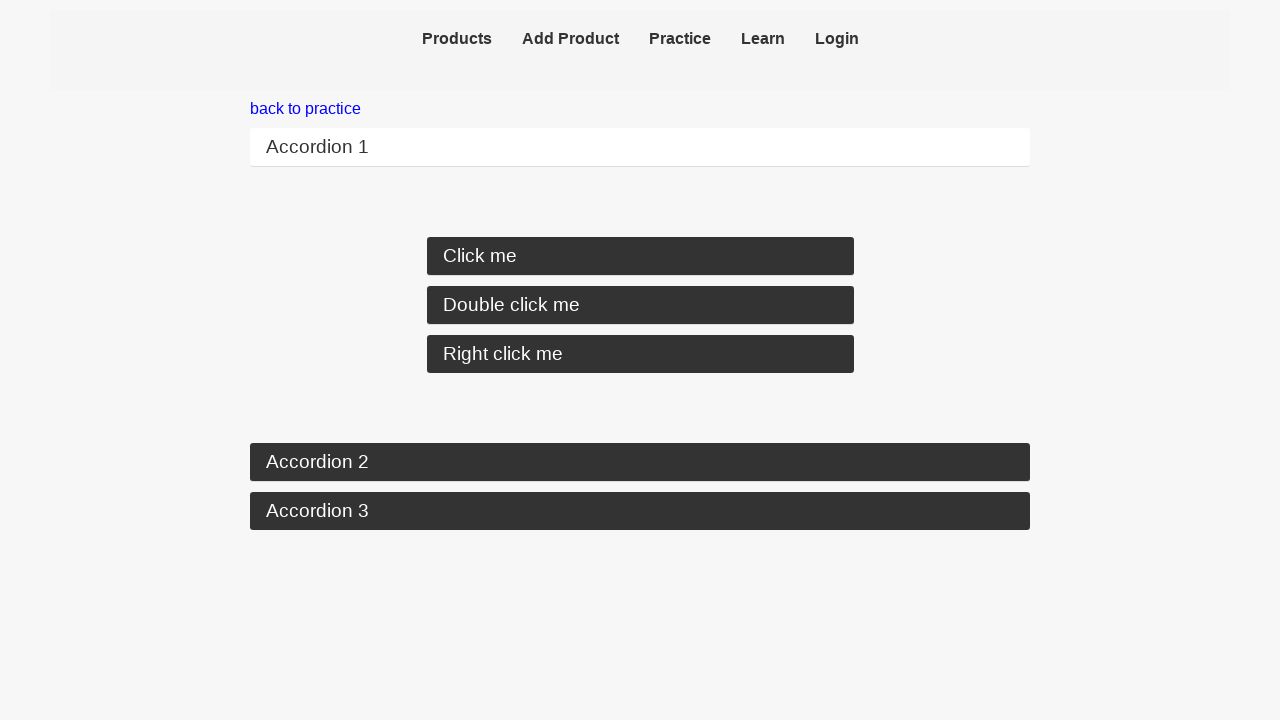

Clicked the basic click button inside the expanded accordion at (640, 256) on [data-testid=basic-click]
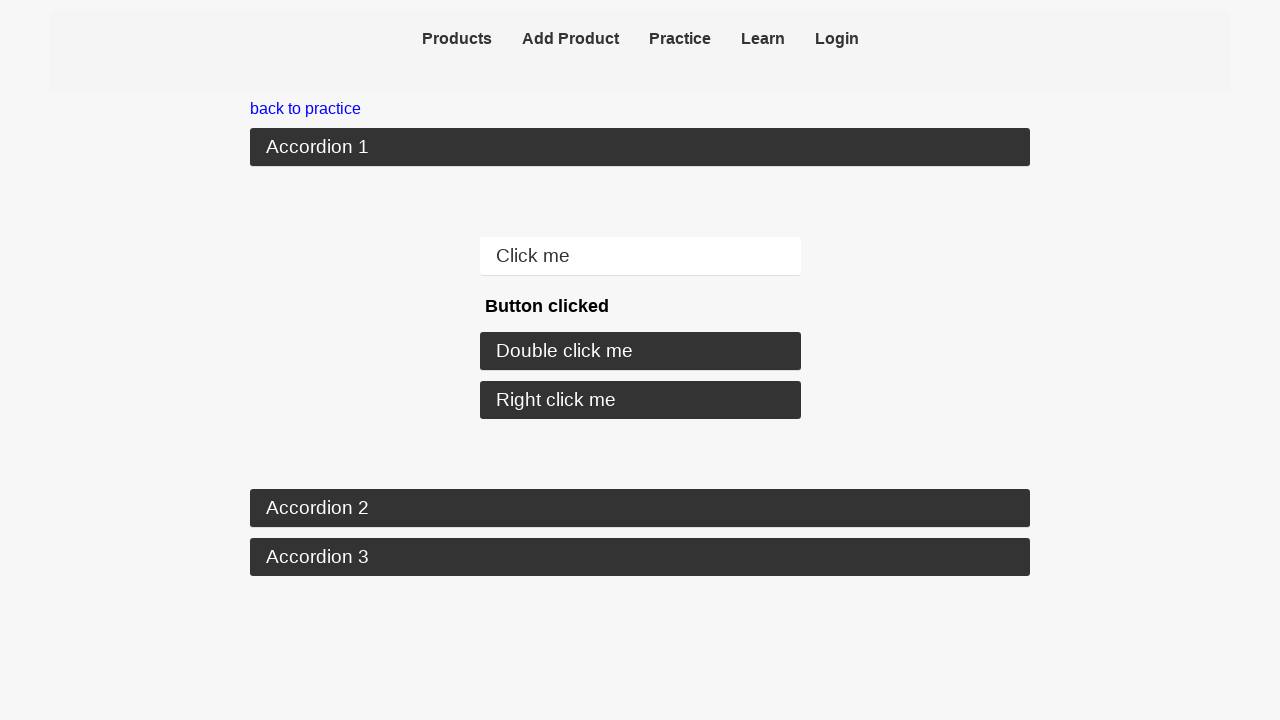

Verified that button was clicked by confirming success message appeared
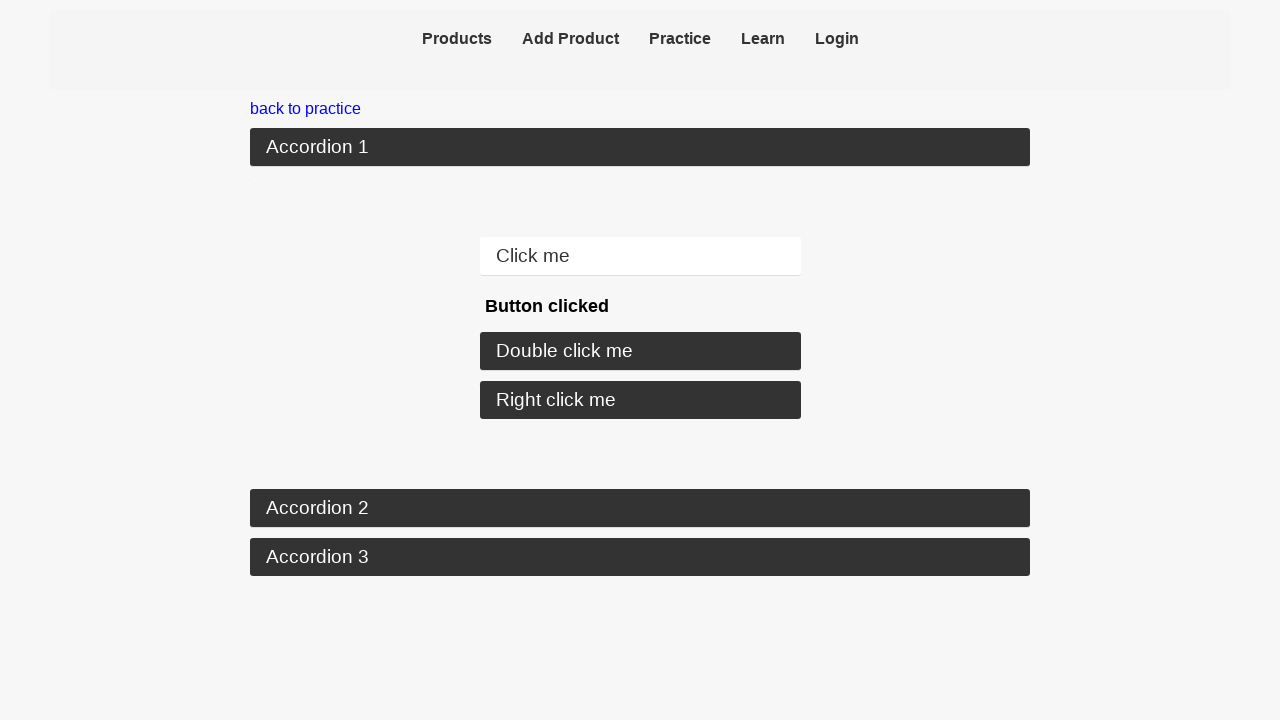

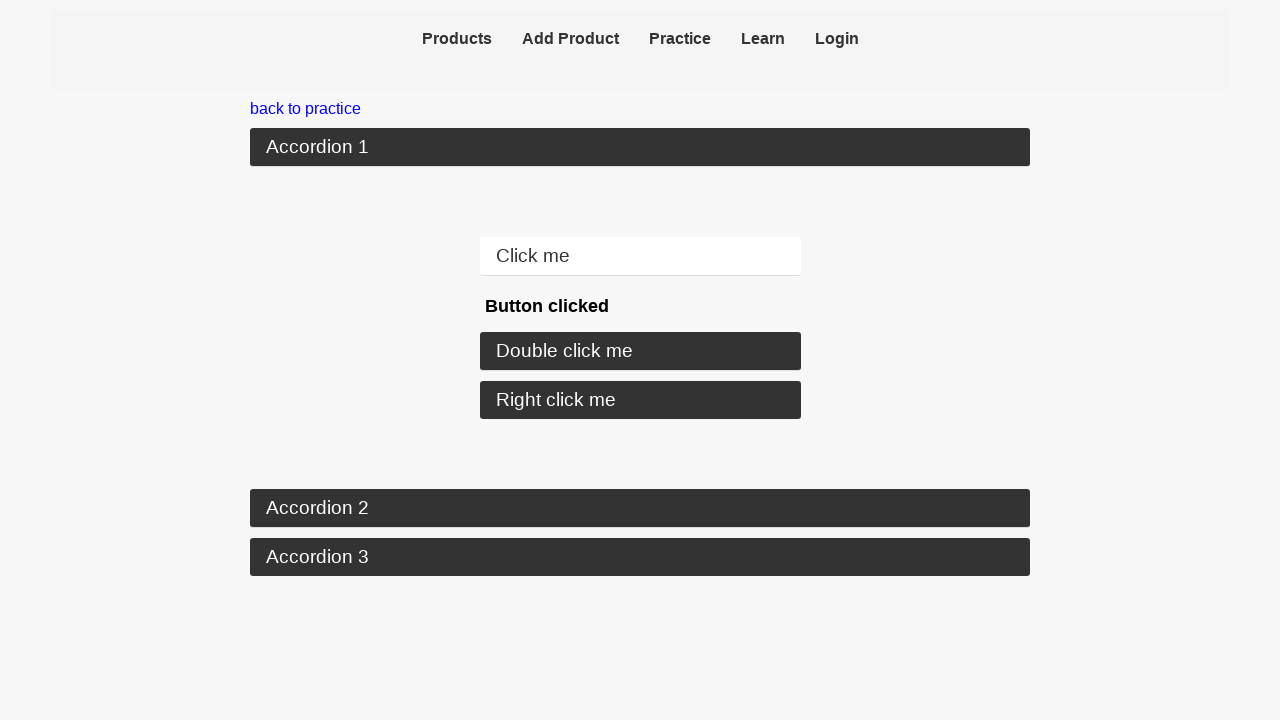